Tests the DemoQA practice form by filling out personal information fields including first name, last name, email, gender, mobile number, date of birth, subjects, hobbies, state and city, then submits the form.

Starting URL: https://demoqa.com/automation-practice-form

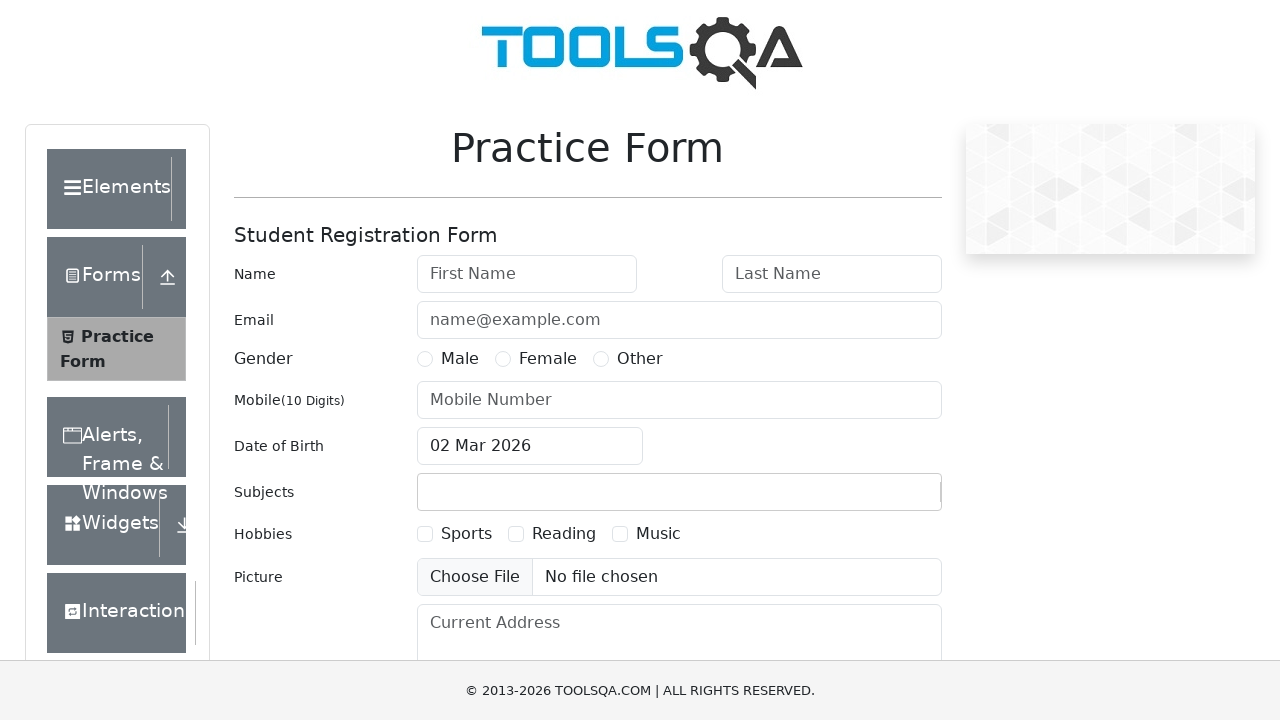

Scrolled down 400px to reveal form fields
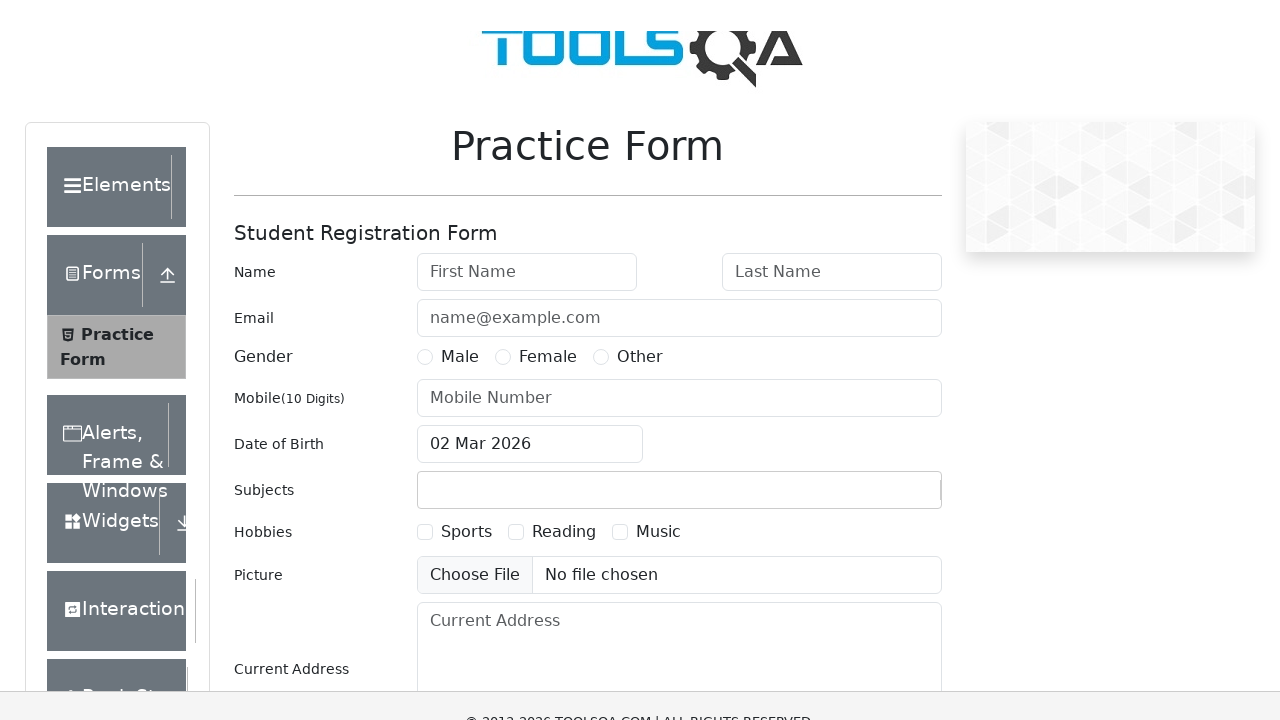

Filled first name field with 'Neeva' on #firstName
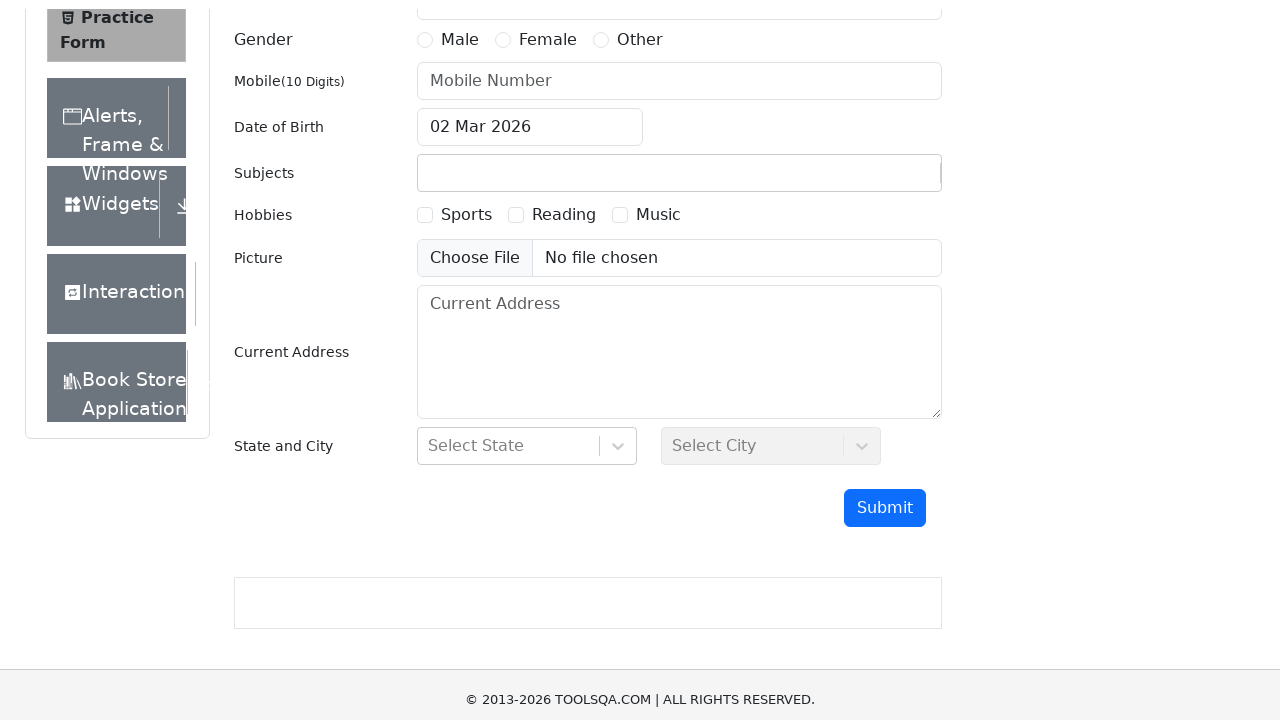

Filled last name field with 'Sharma' on #lastName
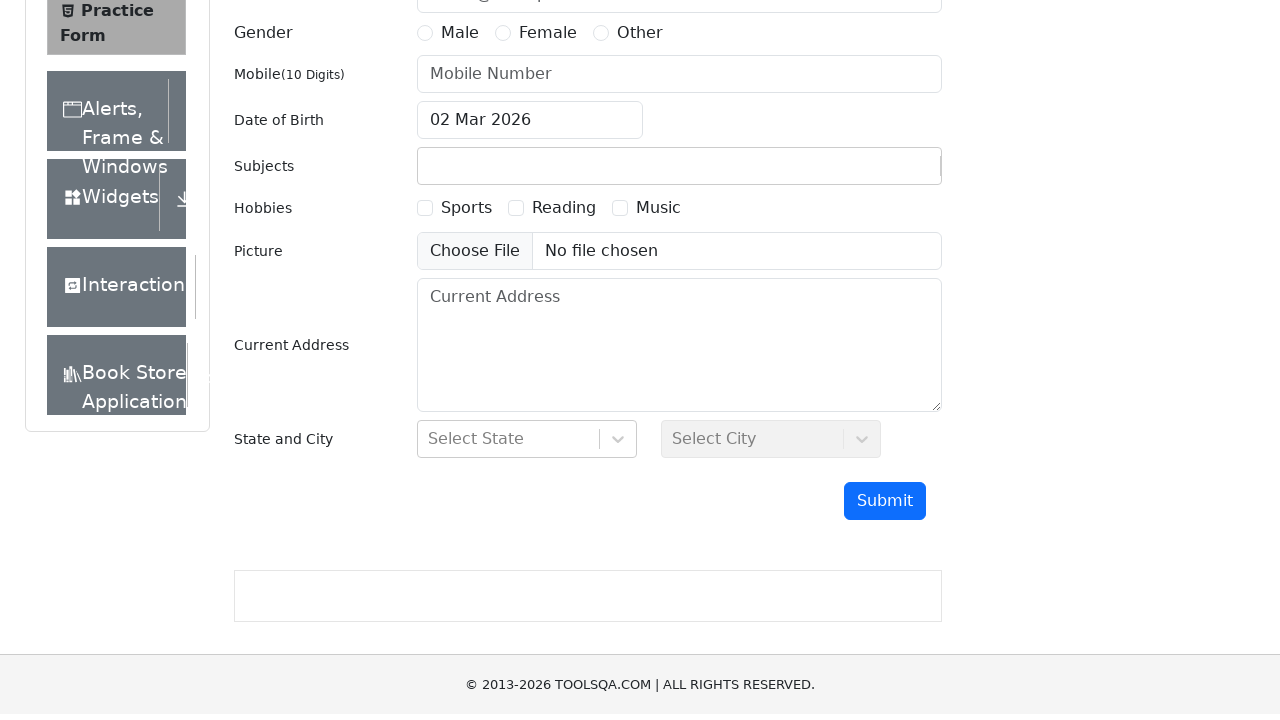

Filled email field with 'abc@gmail.com' on #userEmail
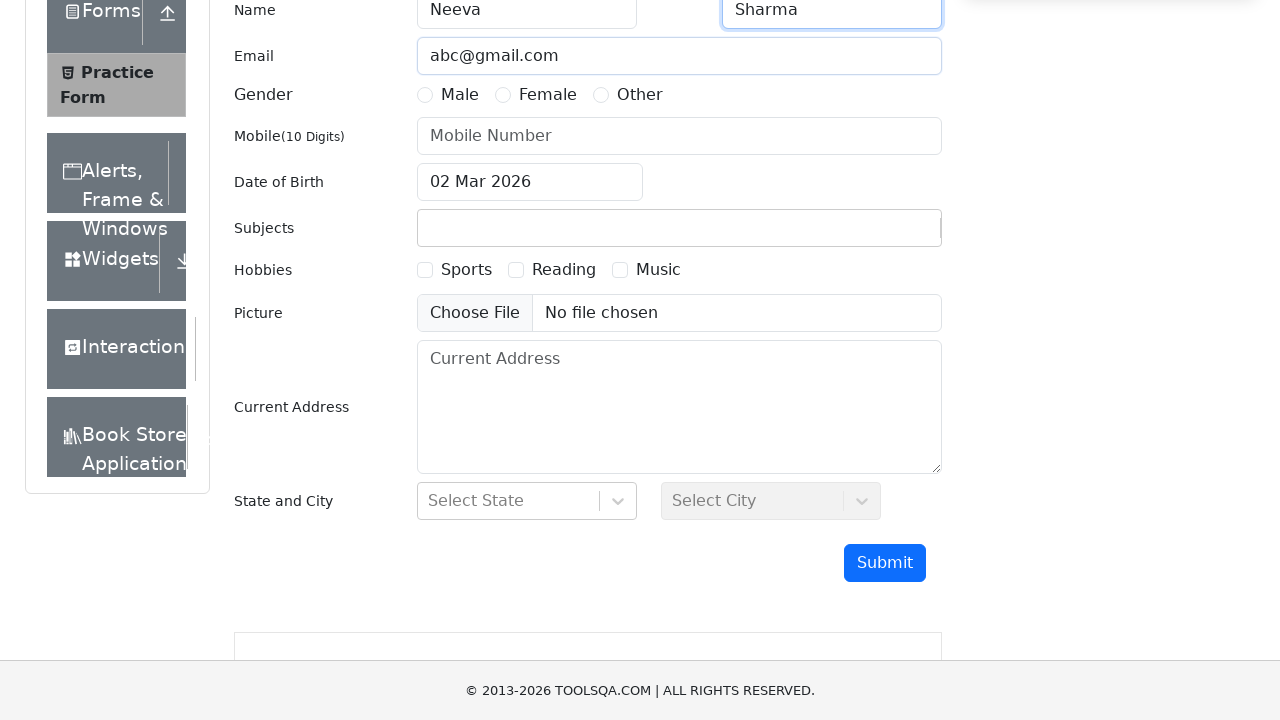

Selected Female gender radio button at (548, 95) on label[for='gender-radio-2']
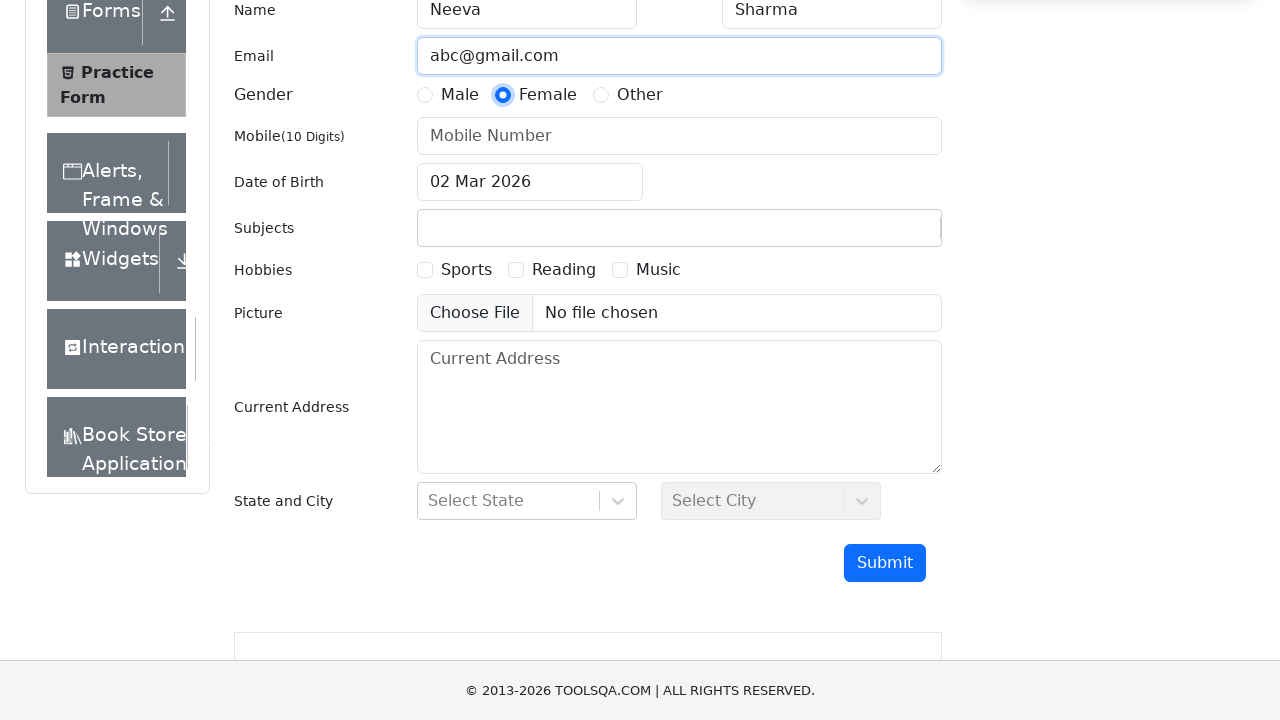

Filled mobile number field with '1234567891' on #userNumber
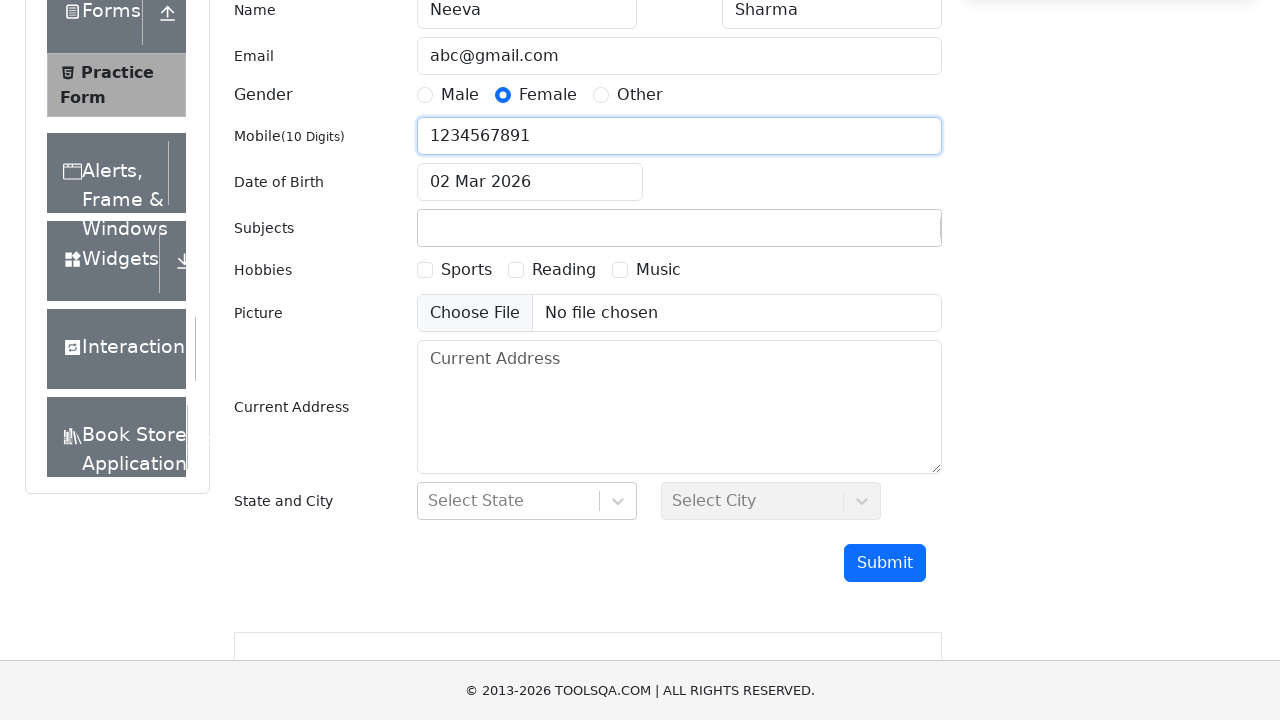

Clicked date of birth field to open date picker at (530, 182) on #dateOfBirthInput
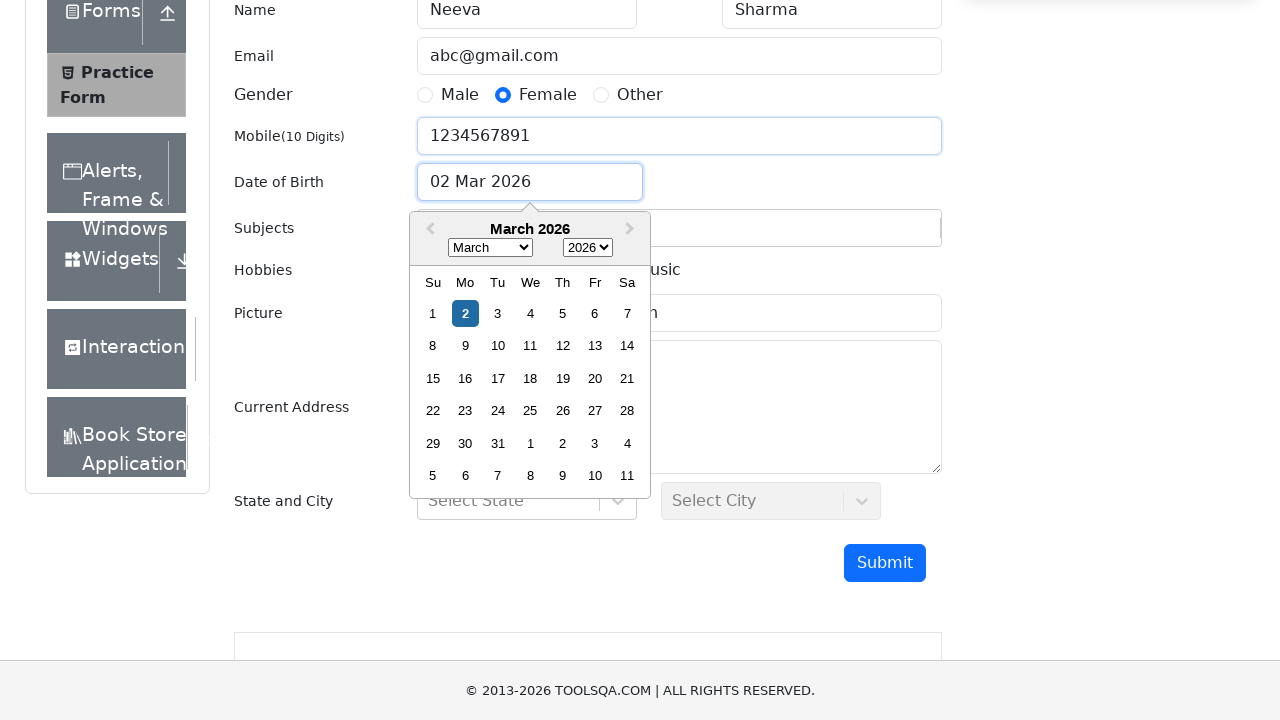

Selected year 2025 from date picker on .react-datepicker__year-select
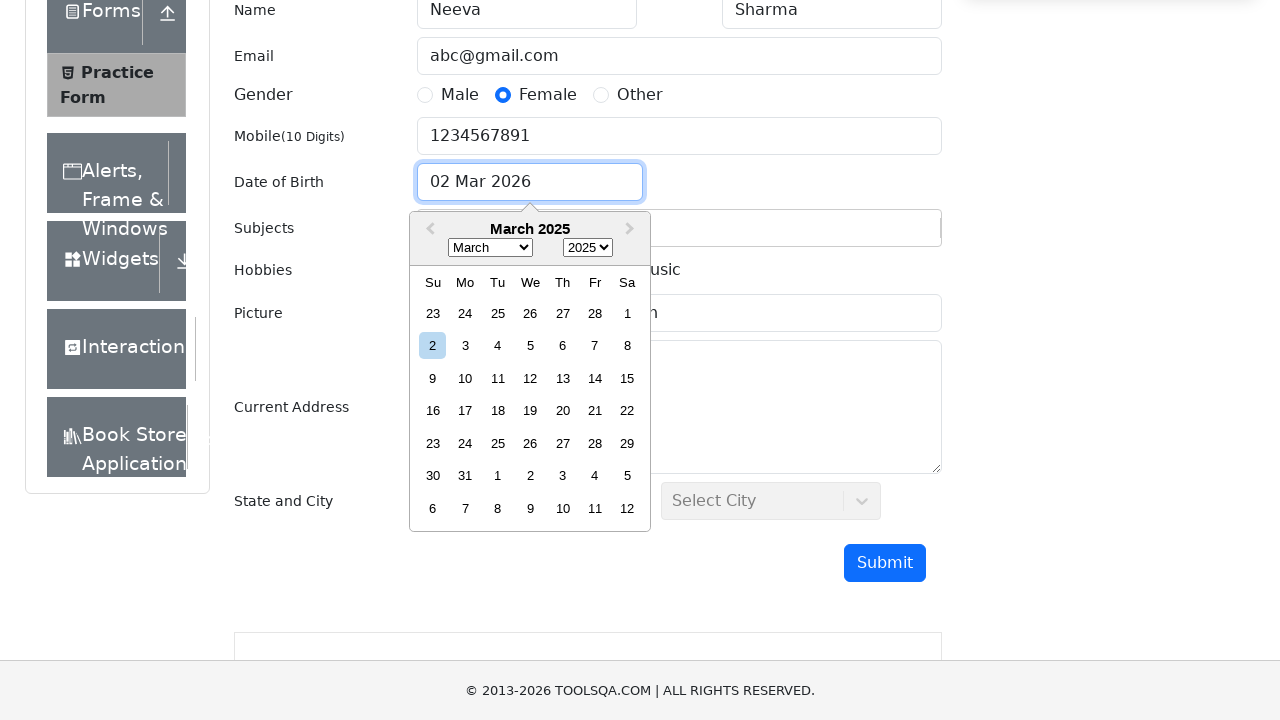

Selected May (month index 4) from date picker on .react-datepicker__month-select
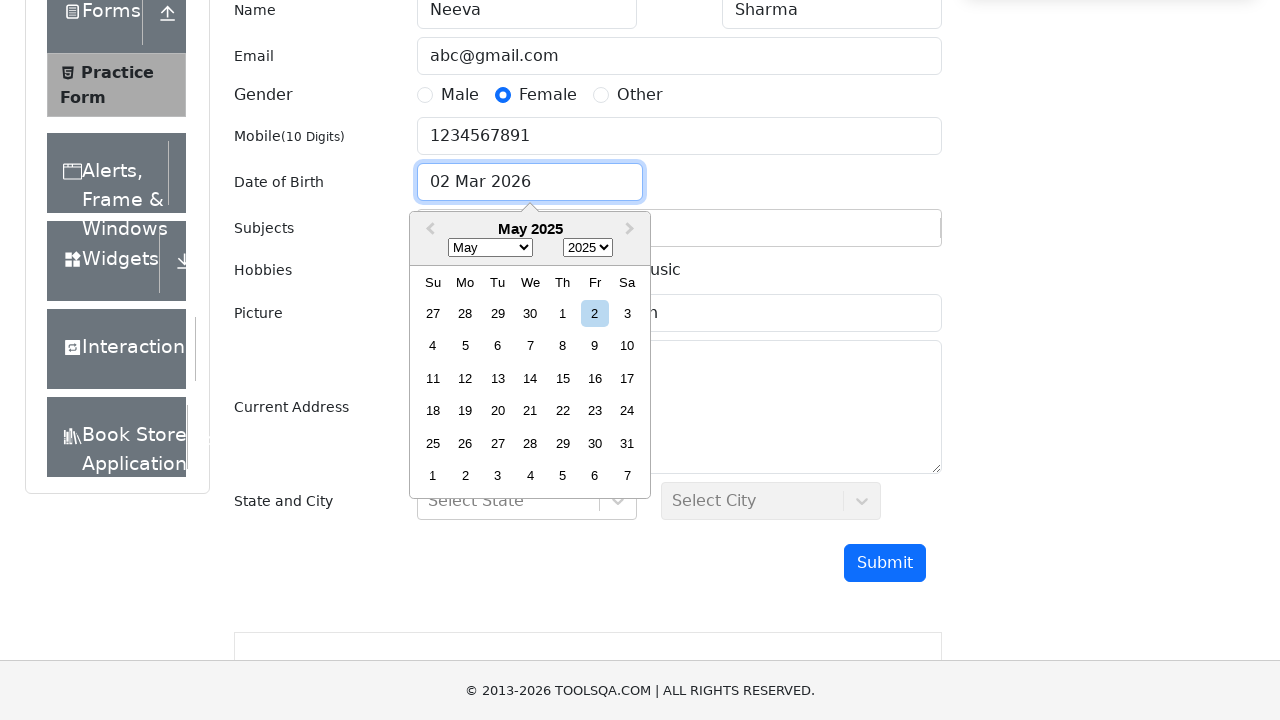

Selected day 6 from date picker at (595, 346) on .react-datepicker__month .react-datepicker__week:nth-child(2) .react-datepicker_
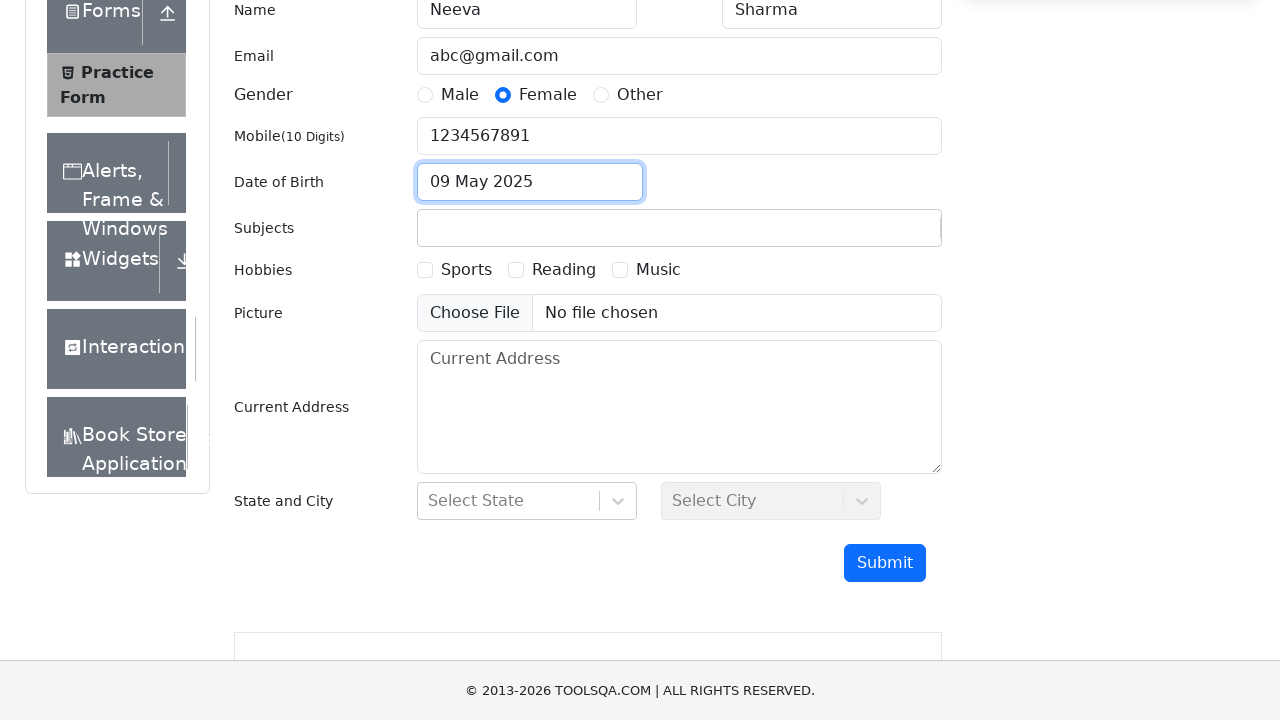

Filled subjects input field with 'Maths' on #subjectsInput
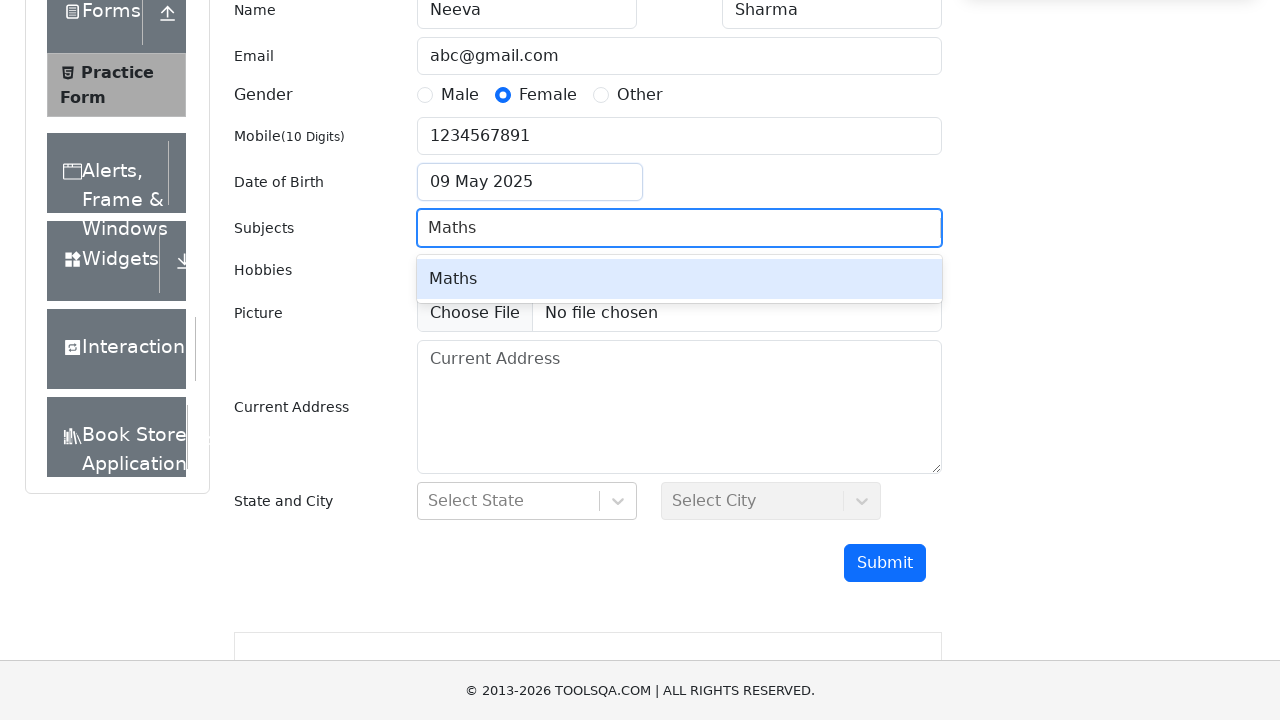

Pressed Enter to confirm subject 'Maths'
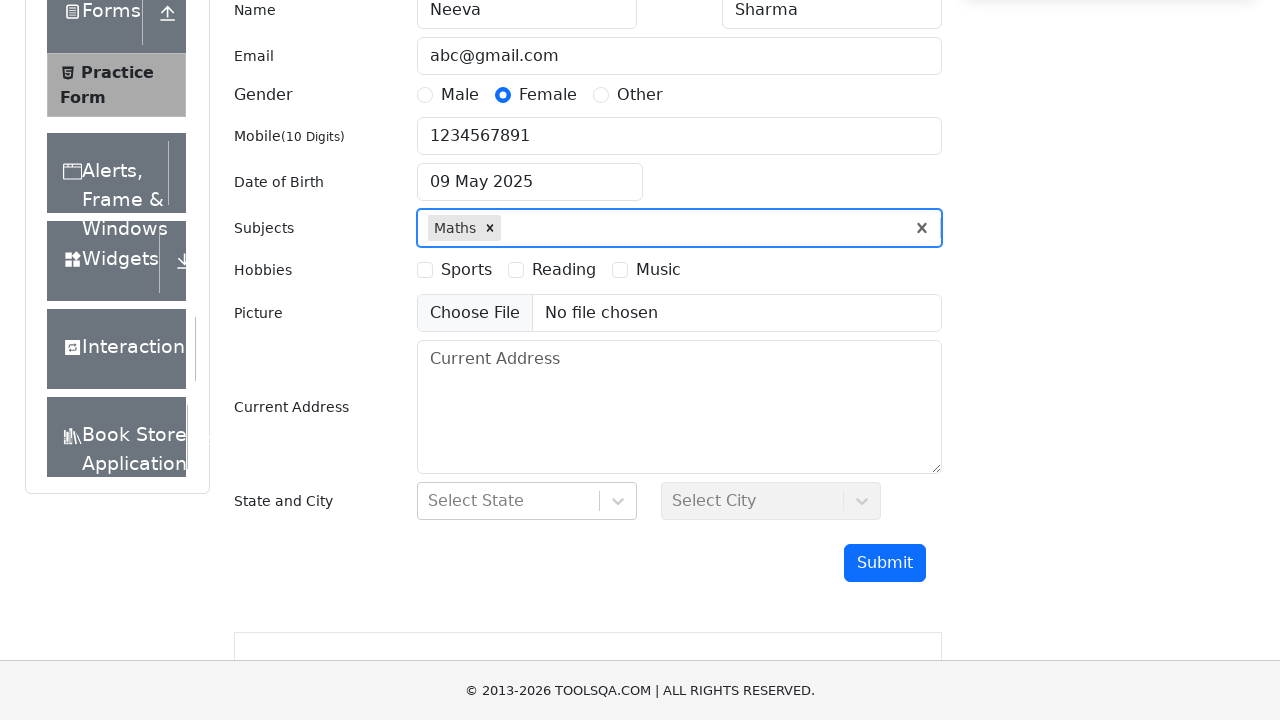

Filled subjects input field with 'Economics' on #subjectsInput
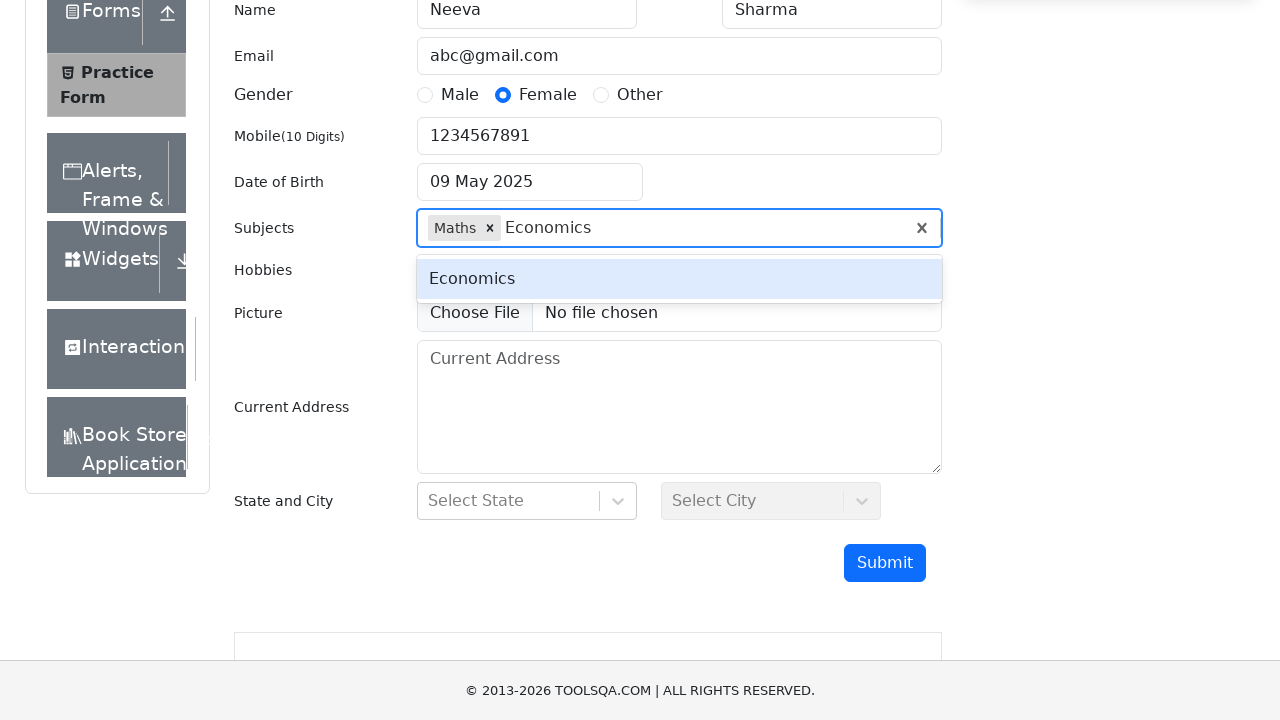

Pressed Enter to confirm subject 'Economics'
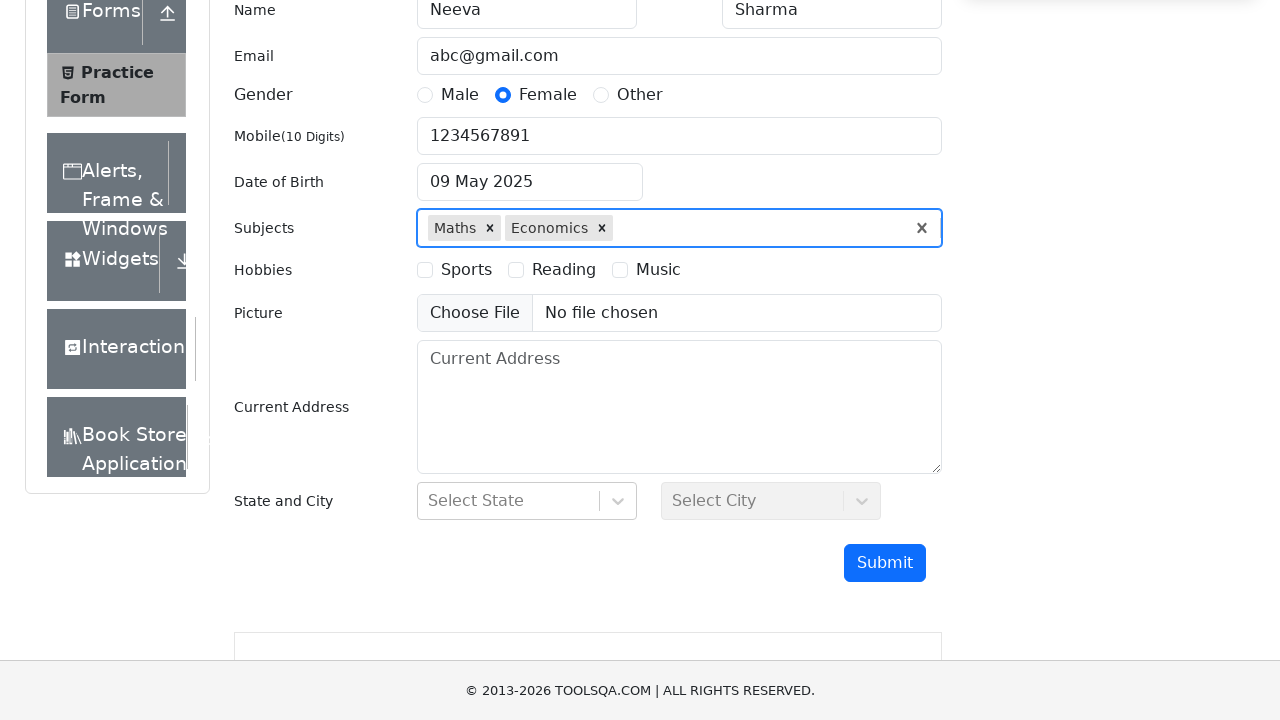

Filled subjects input field with 'Computer Science' on #subjectsInput
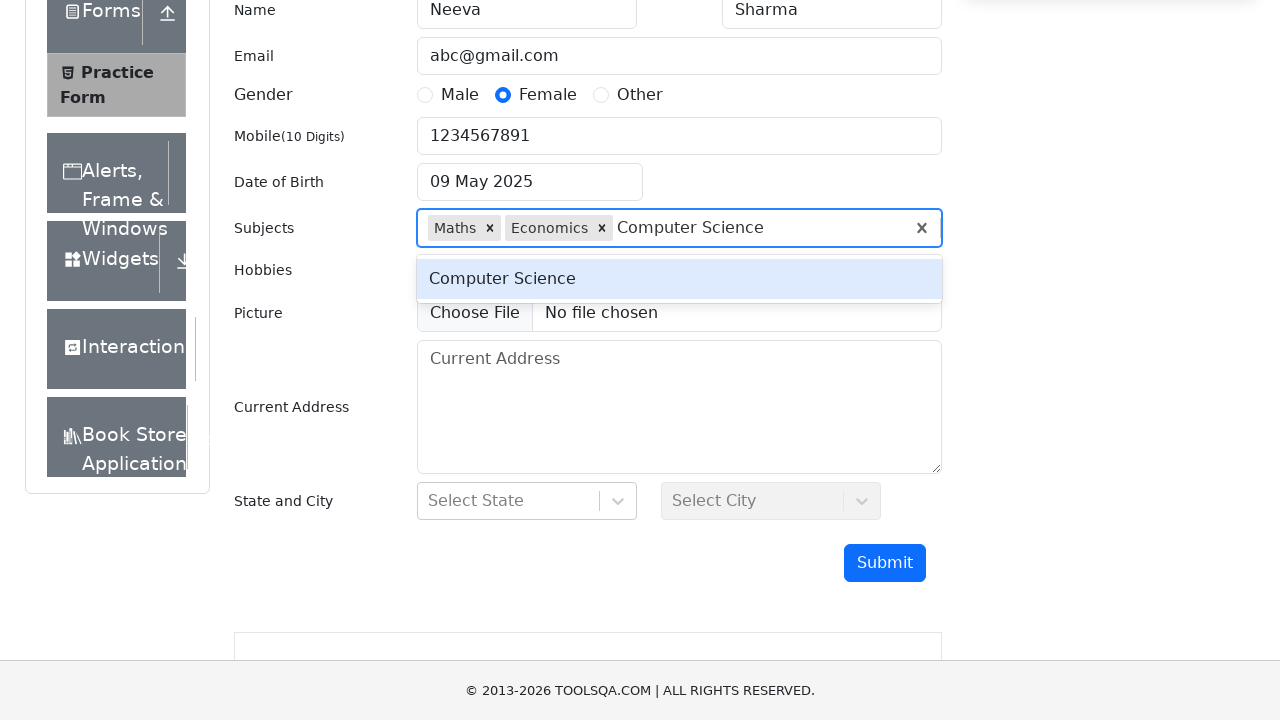

Pressed Enter to confirm subject 'Computer Science'
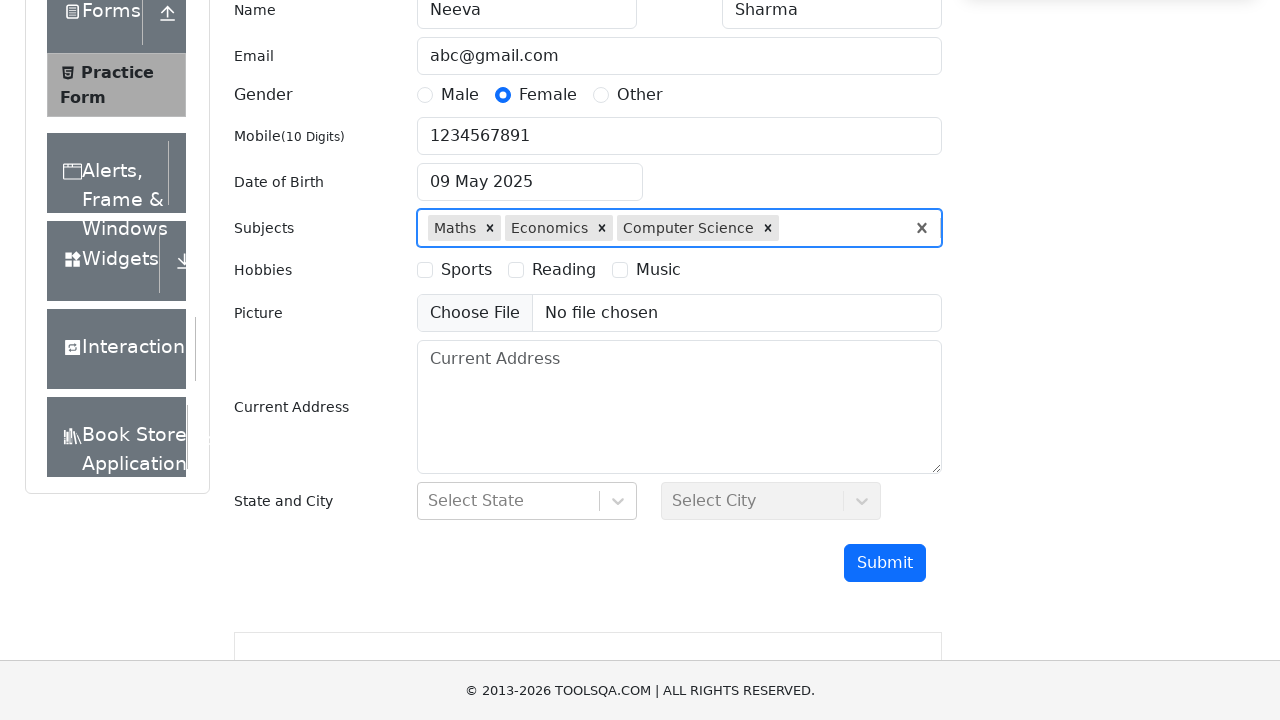

Filled subjects input field with 'English' on #subjectsInput
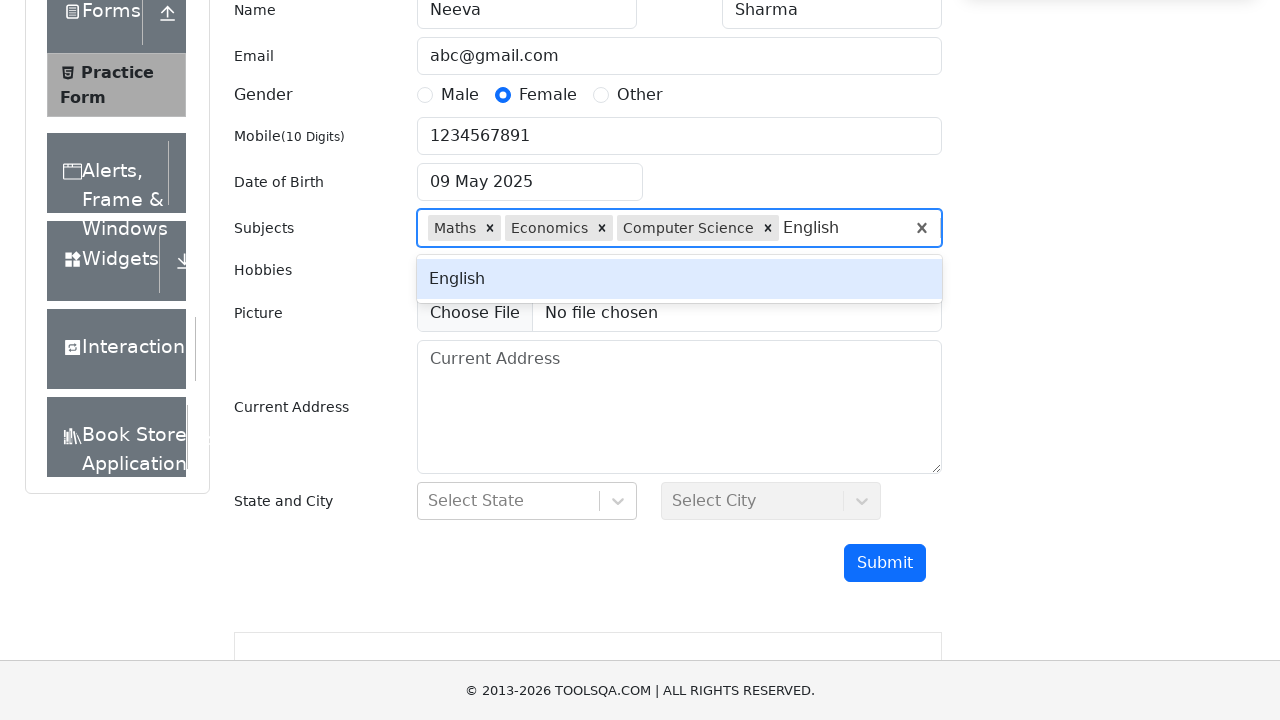

Pressed Enter to confirm subject 'English'
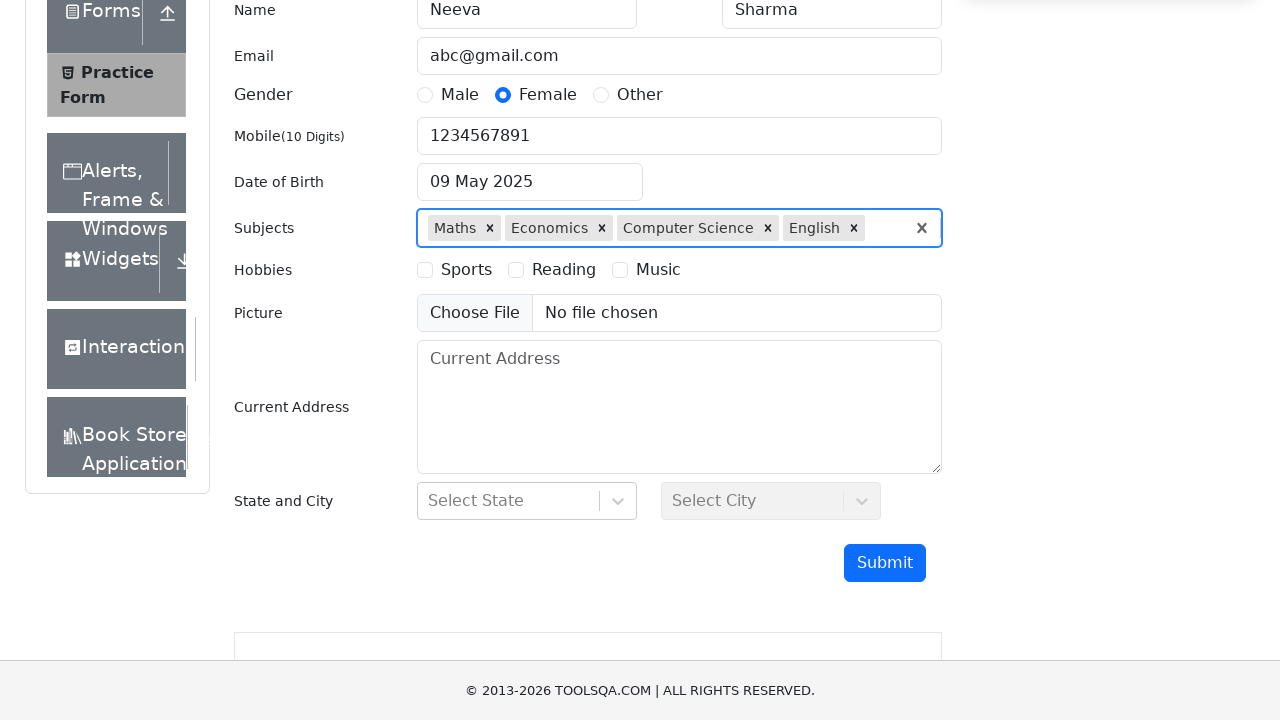

Selected Reading hobby checkbox at (564, 270) on label[for='hobbies-checkbox-2']
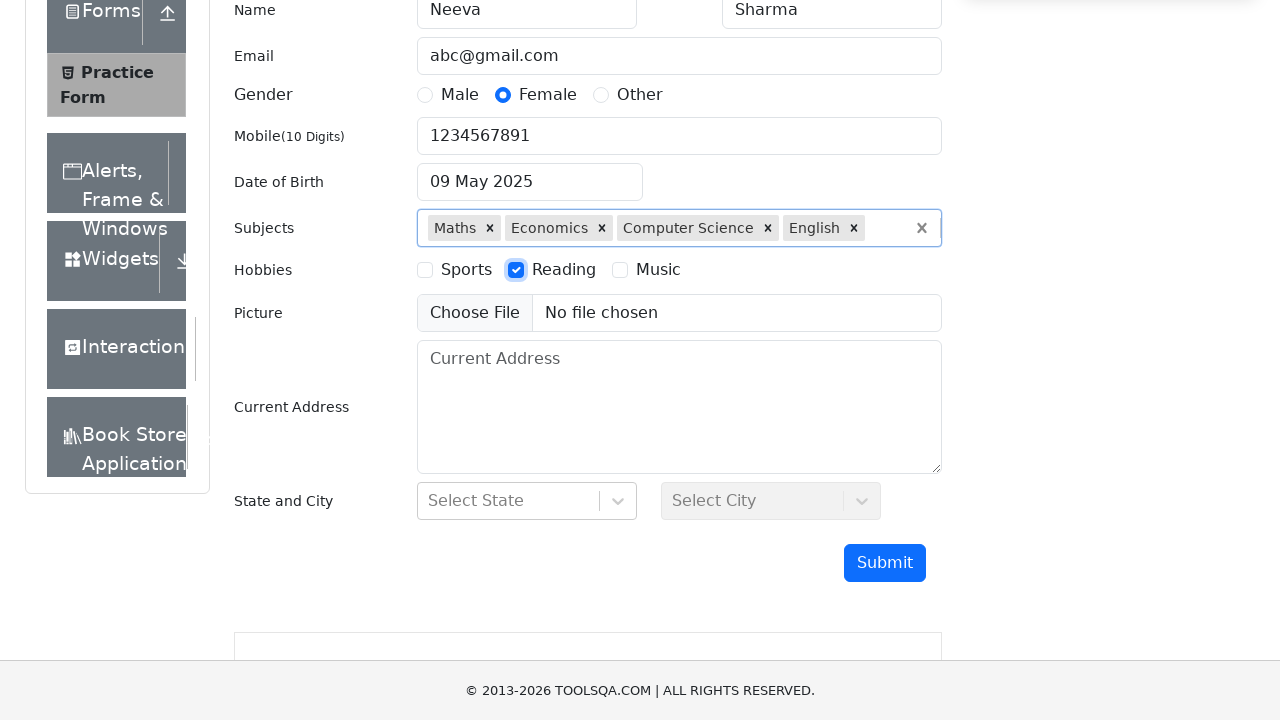

Filled current address field with '123 Test Street, Test City' on #currentAddress
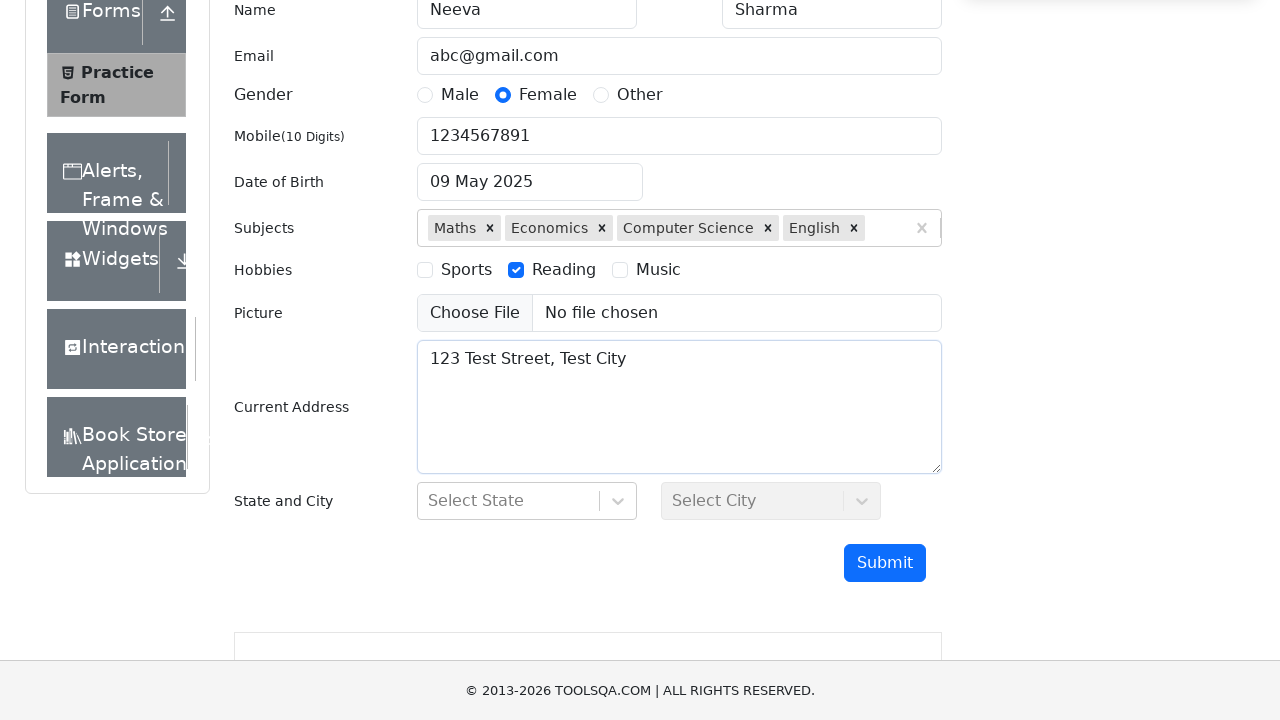

Clicked state dropdown to open react-select at (527, 501) on #state
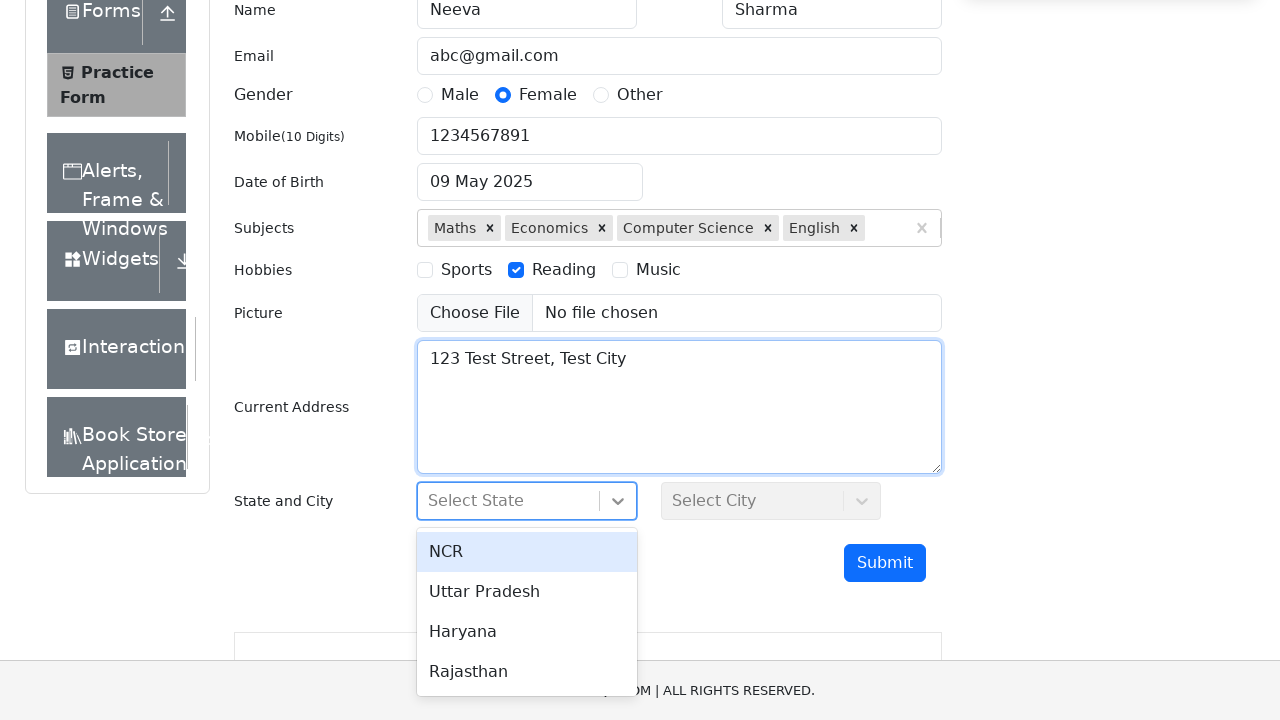

Typed 'NCR' in state search field on #react-select-3-input
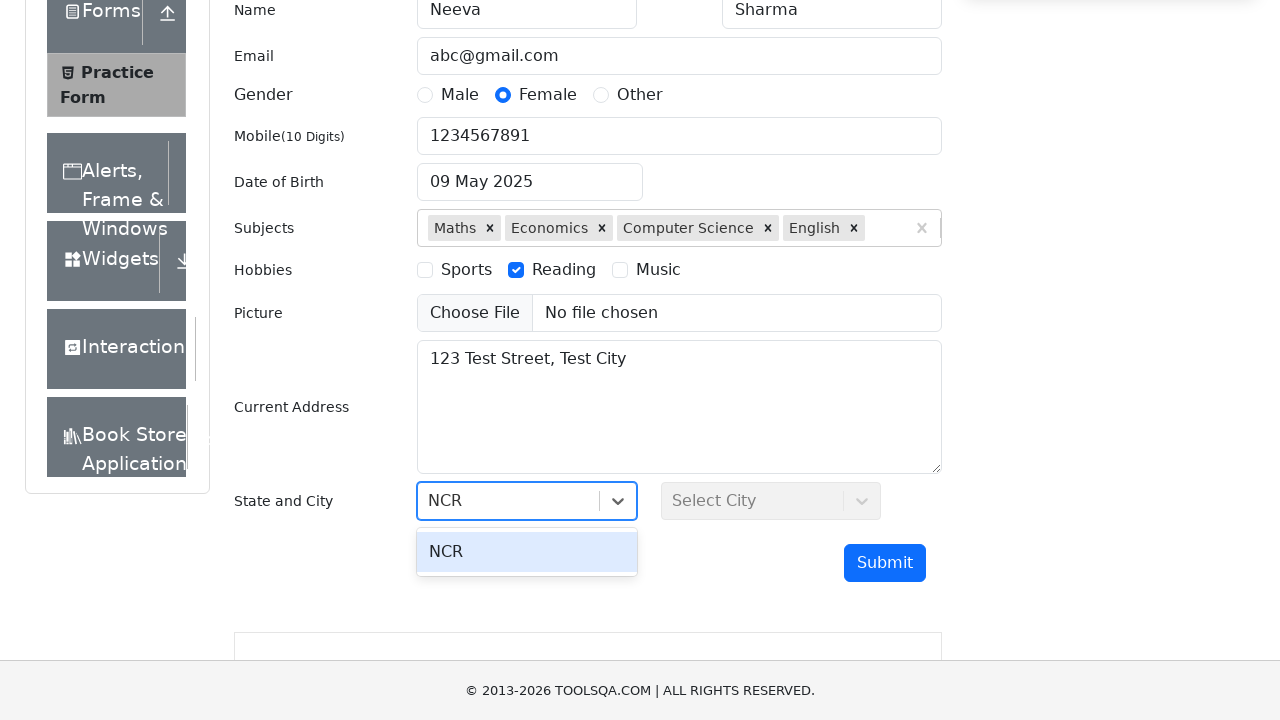

Pressed Enter to select NCR state
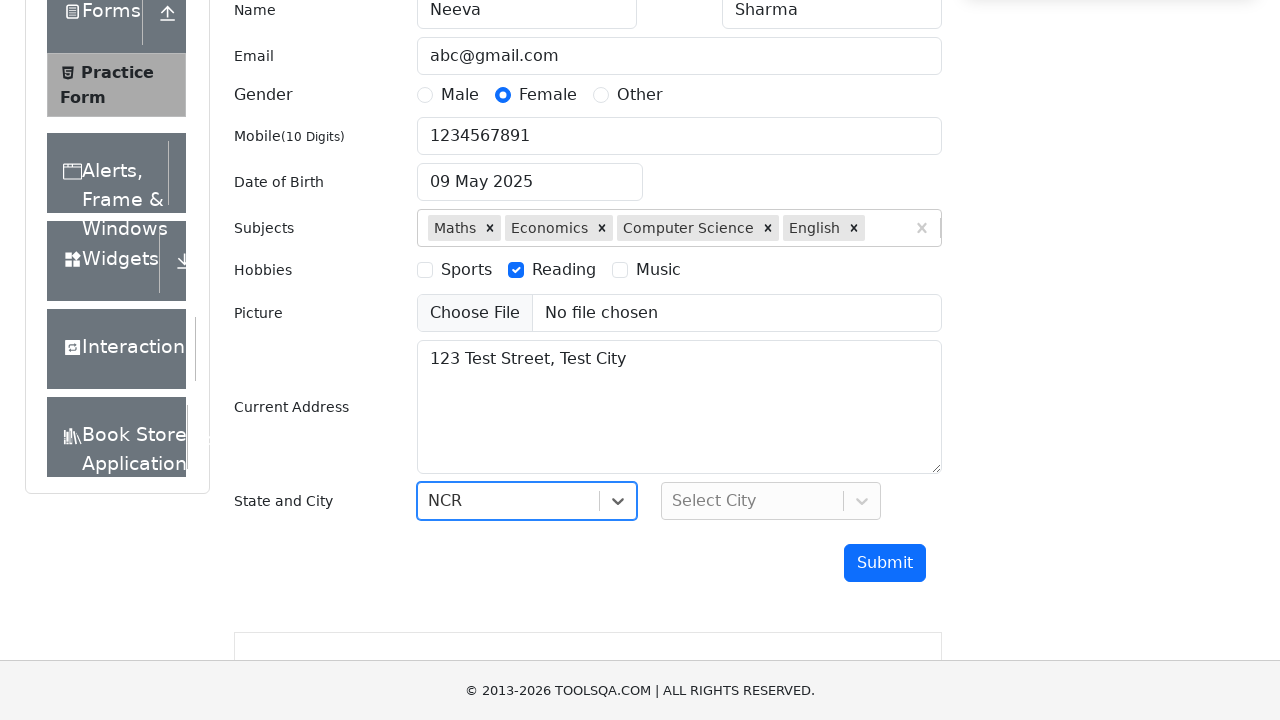

Clicked city dropdown to open react-select at (771, 501) on #city
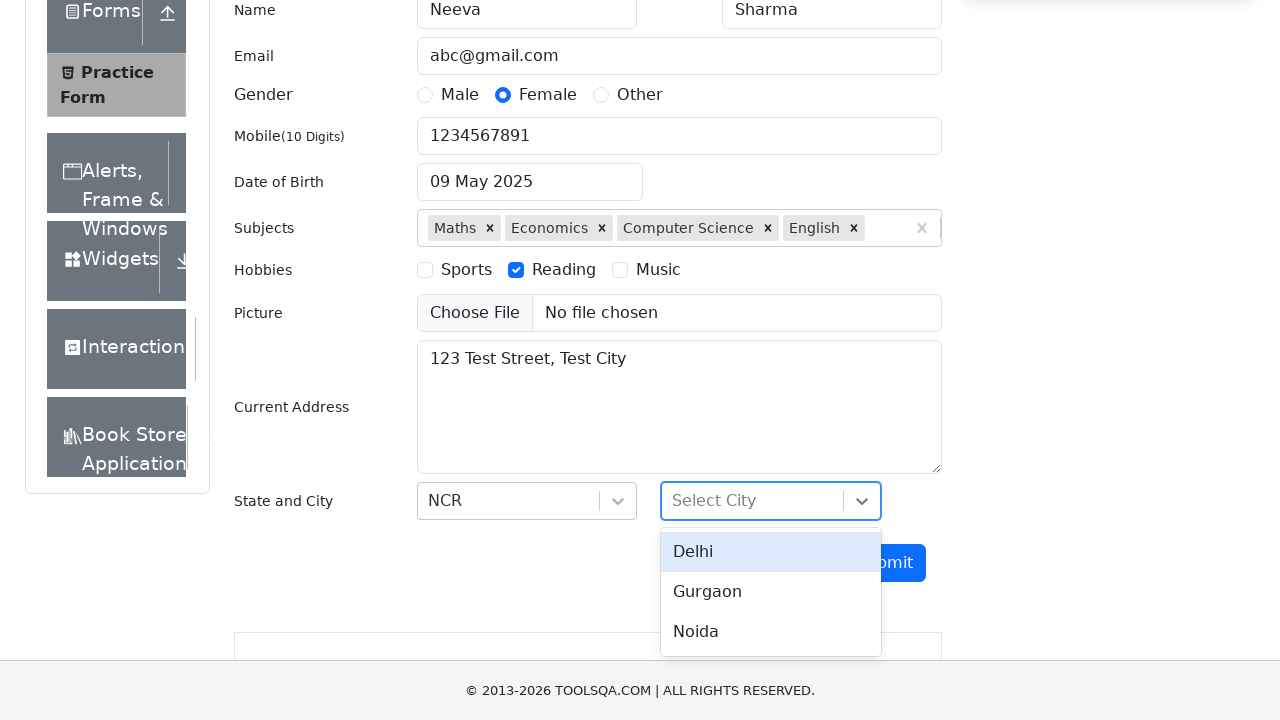

Typed 'Delhi' in city search field on #react-select-4-input
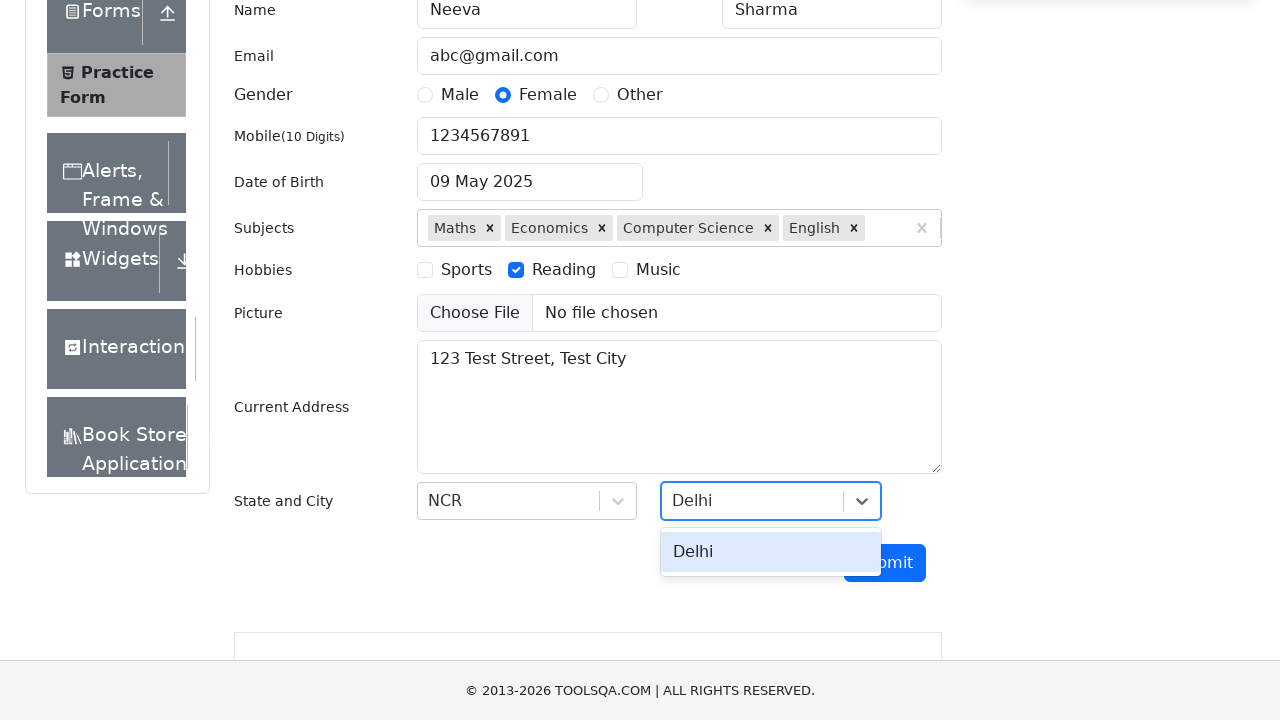

Pressed Enter to select Delhi city
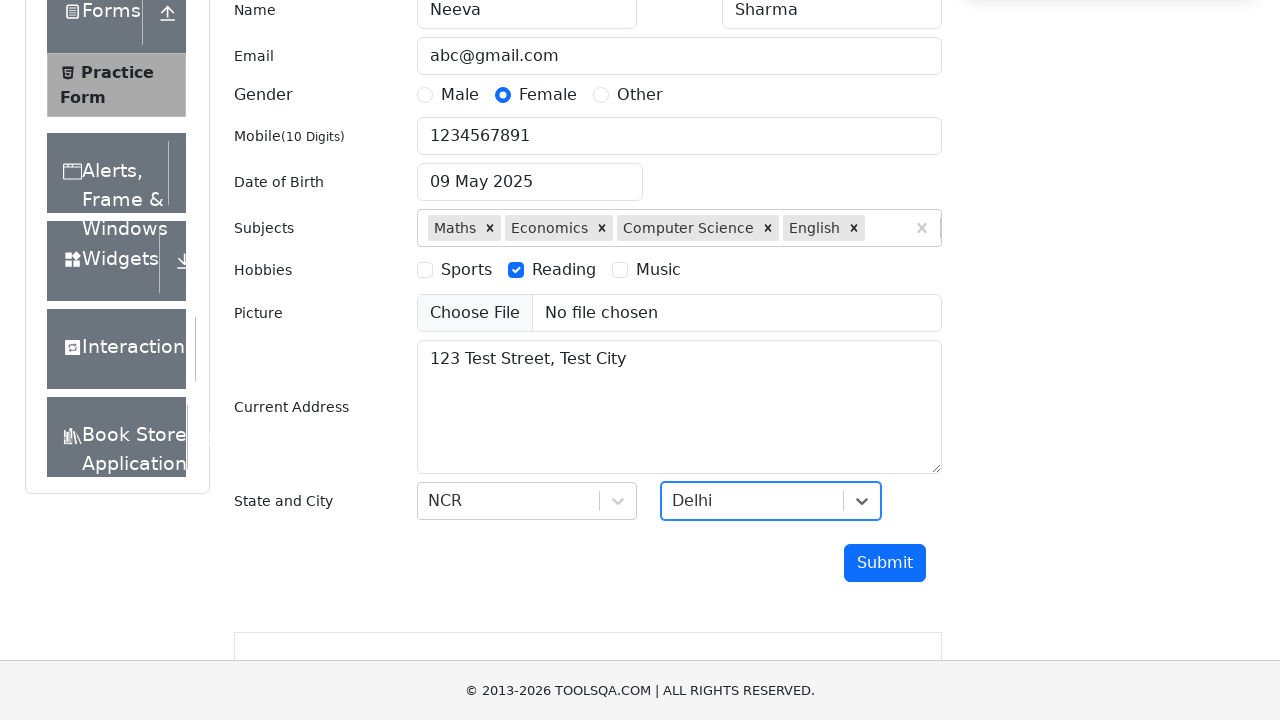

Clicked submit button to submit the practice form at (885, 563) on #submit
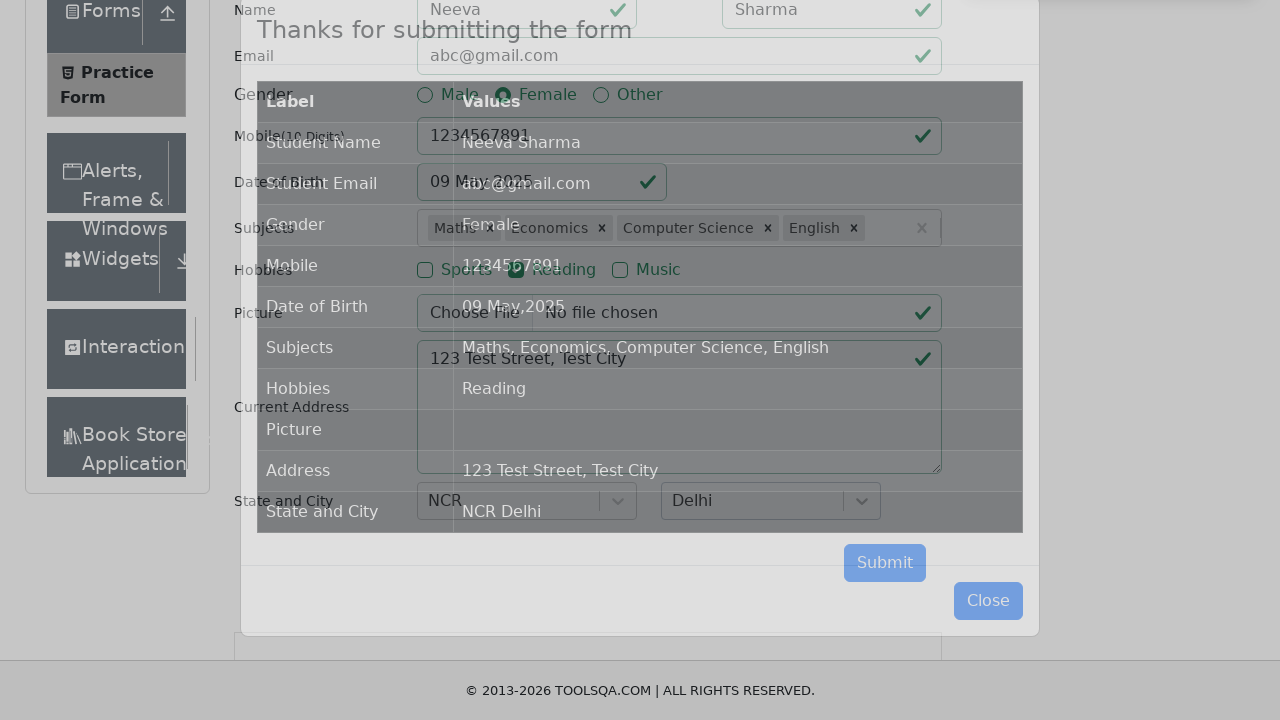

Submission modal appeared confirming form was successfully submitted
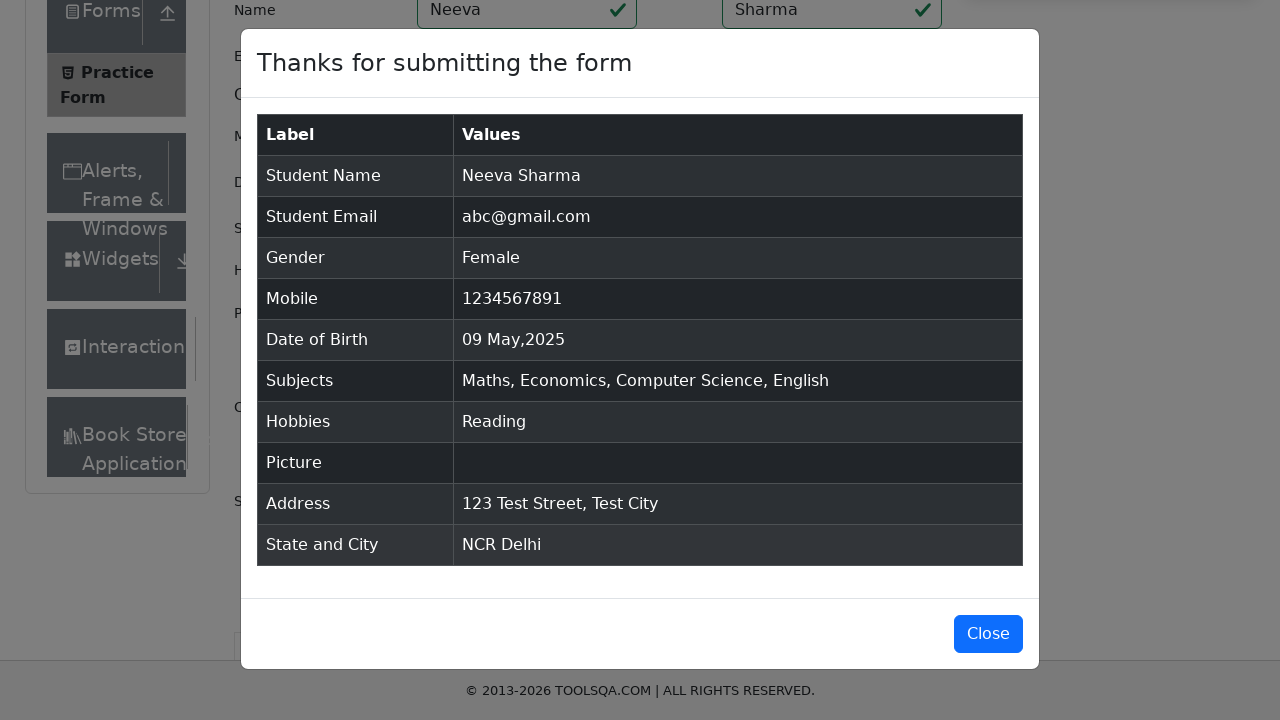

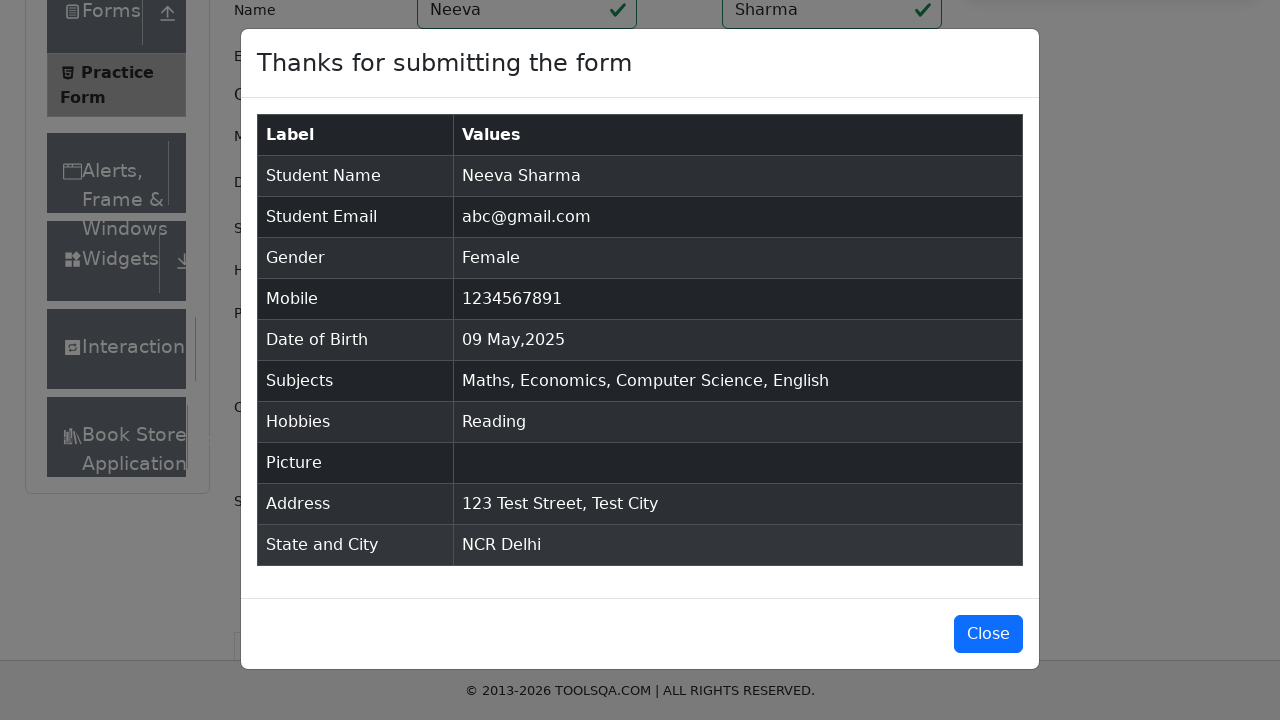